Navigates to Goodreads homepage and scrolls to the "Life quotes" link element

Starting URL: https://goodreads.com

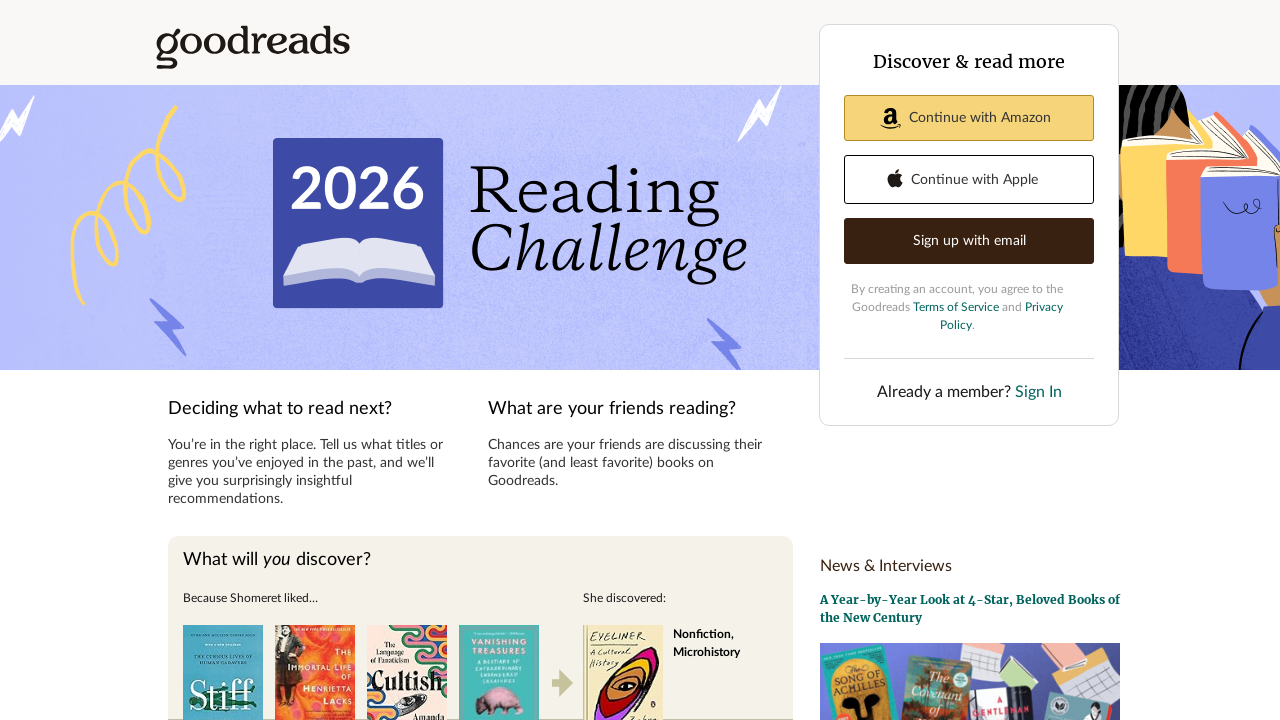

Located 'Life quotes' link element on Goodreads homepage
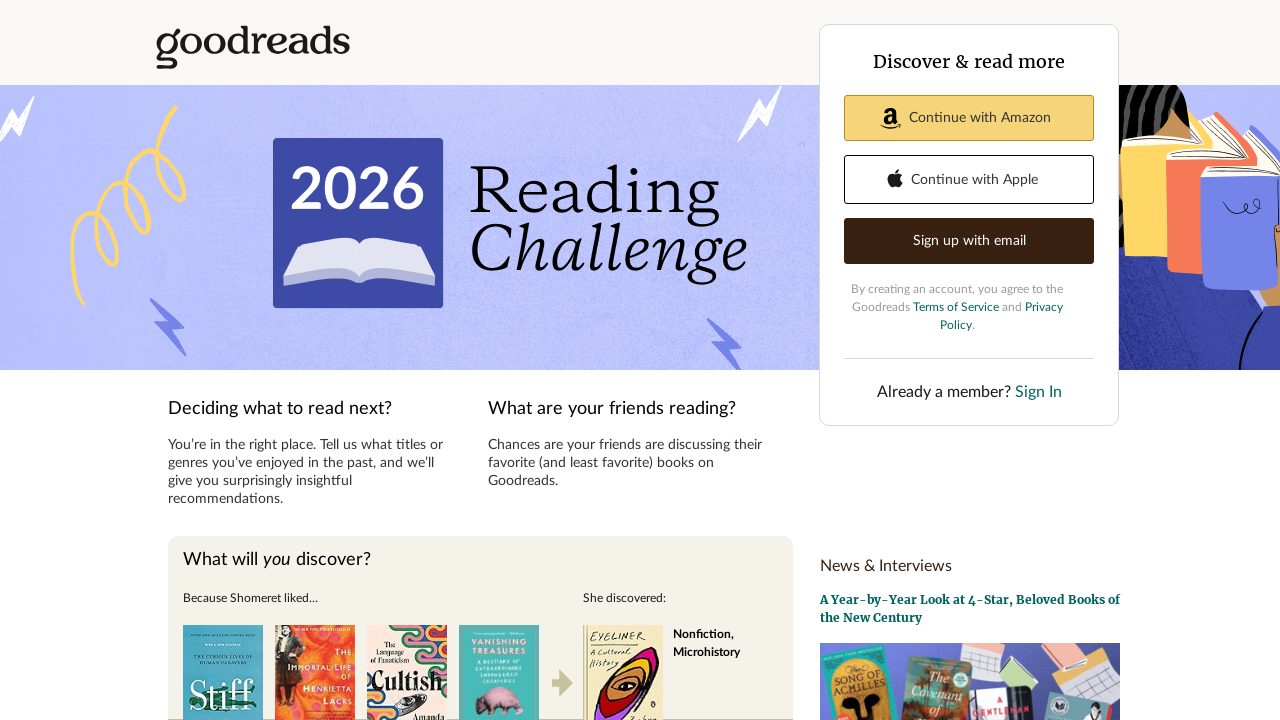

Scrolled to 'Life quotes' link element
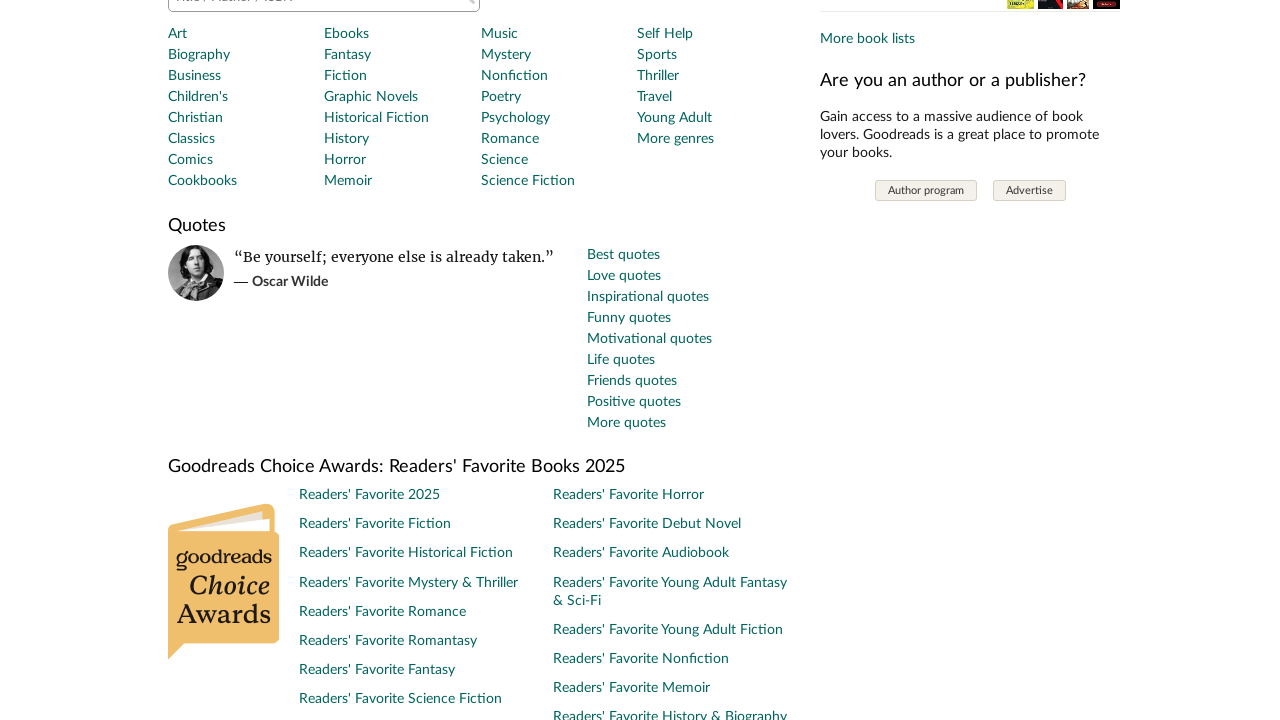

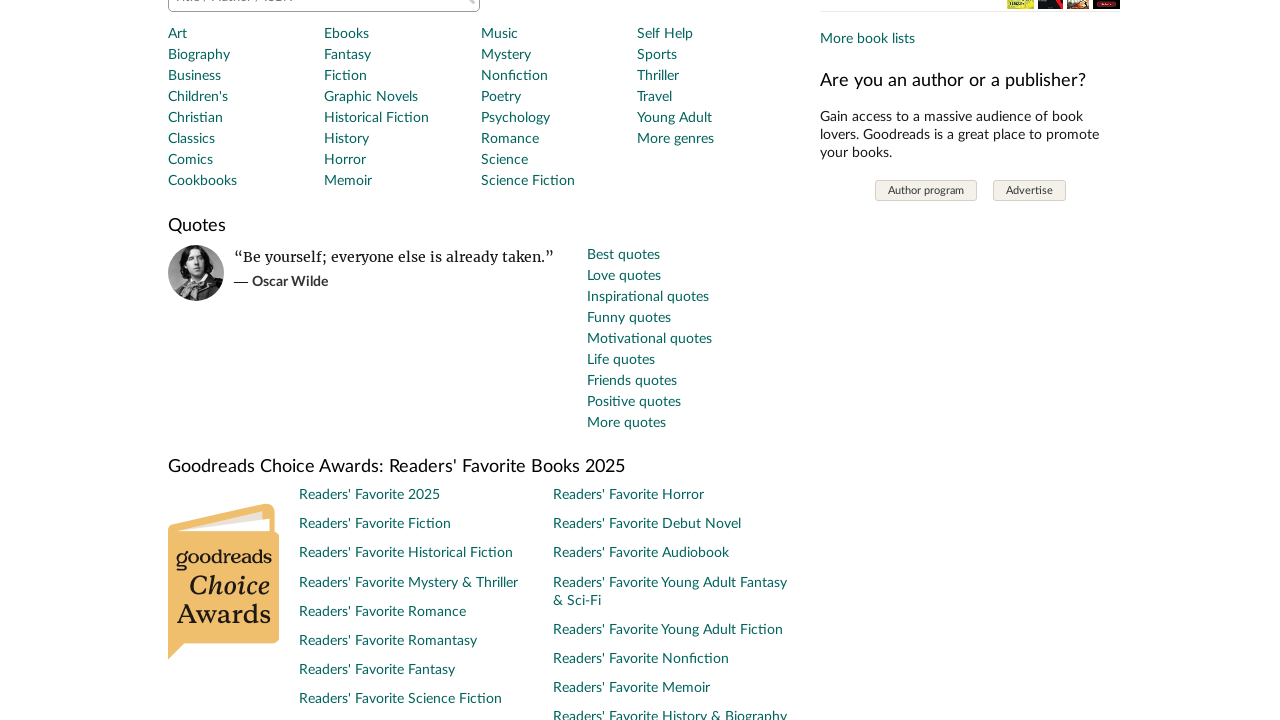